Tests the Websters homepage by verifying the main title text equals "WEBSTERS".

Starting URL: https://websters.dev/

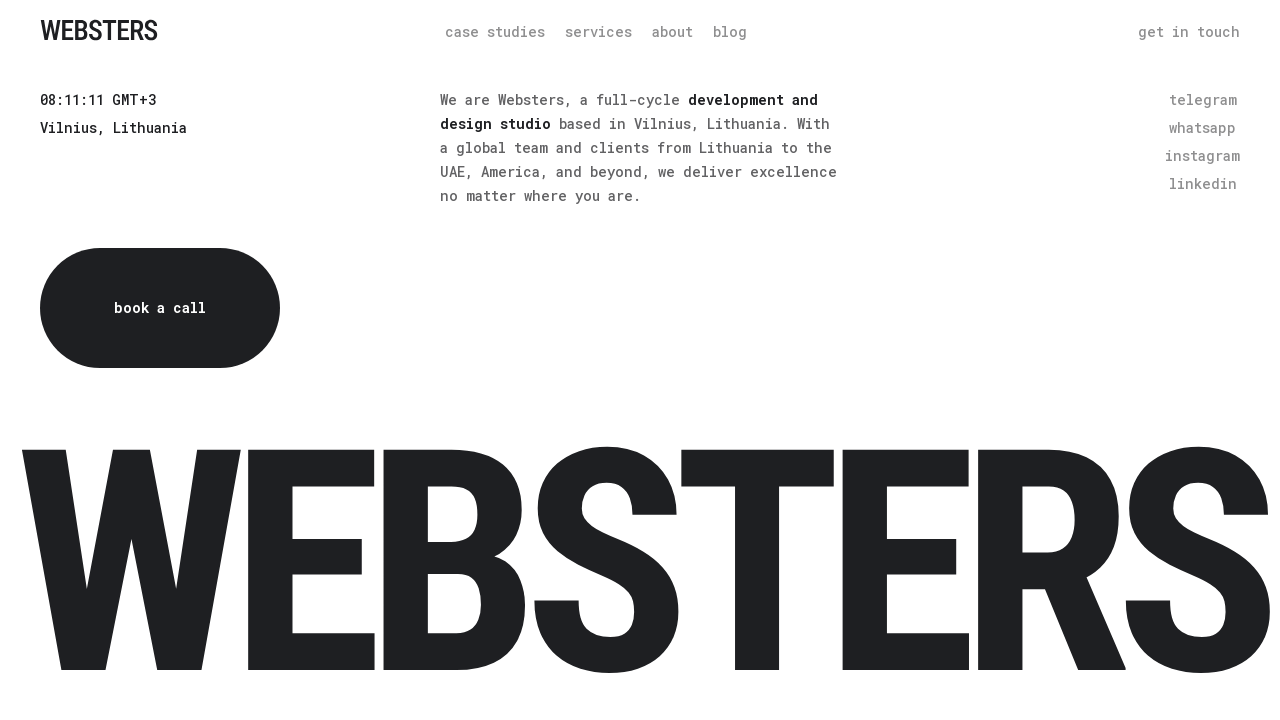

Waited for main title h1 element to load
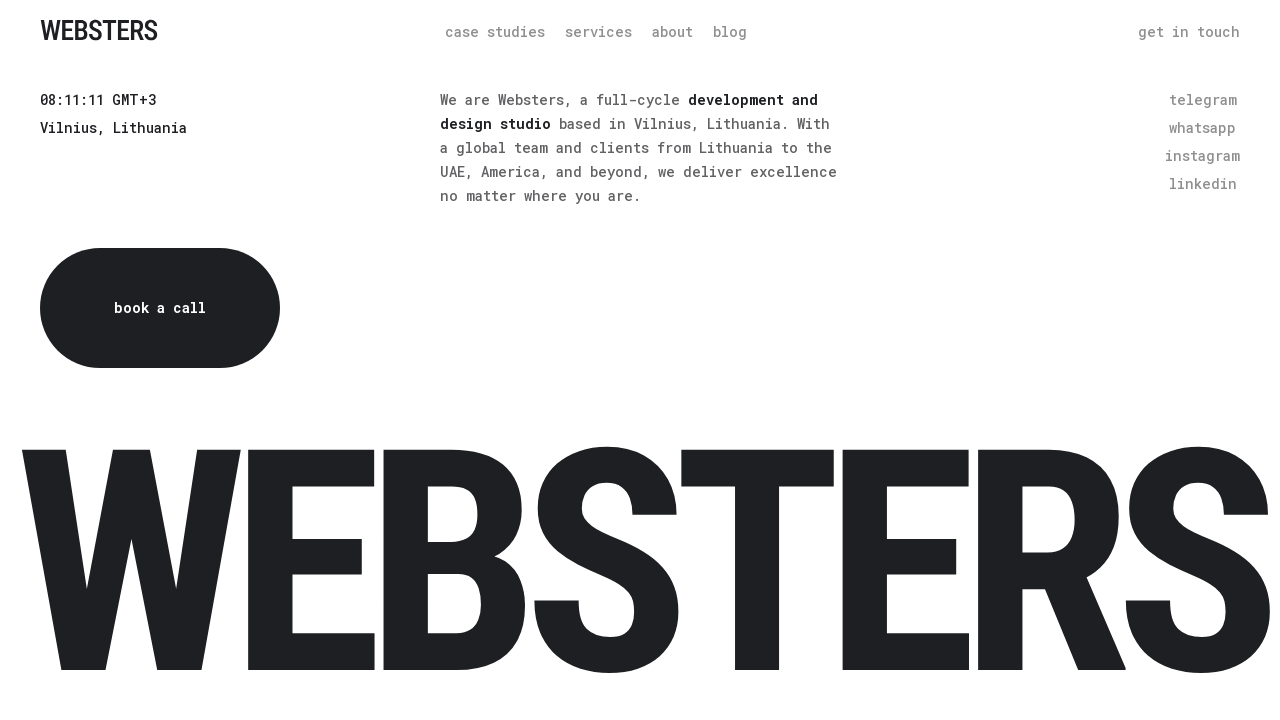

Located main title h1 element
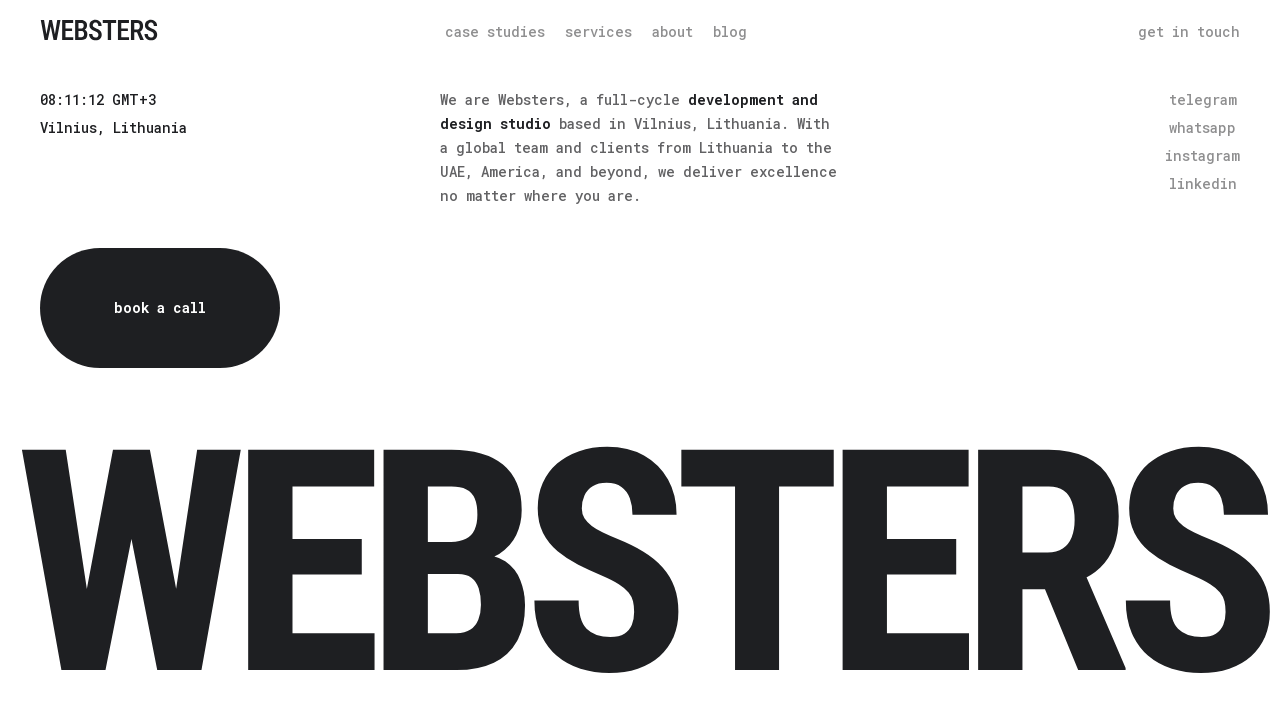

Main title h1 element is visible and ready
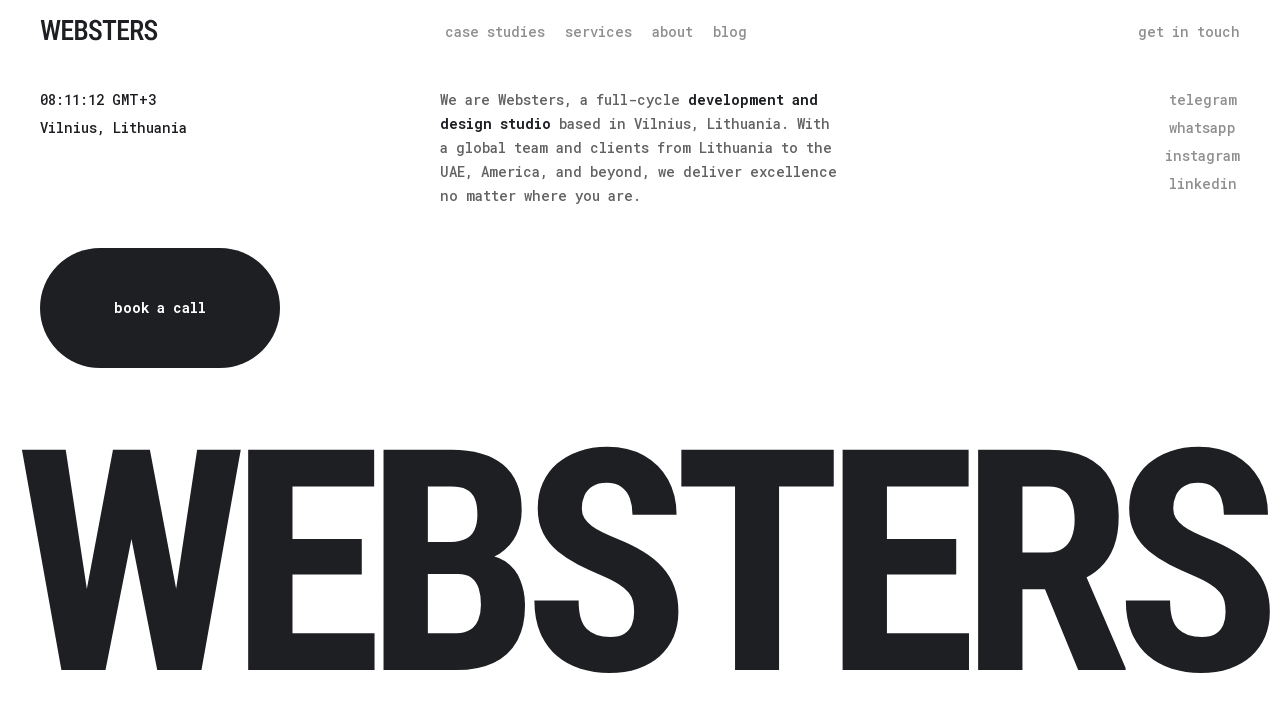

Verified main title text equals 'WEBSTERS'
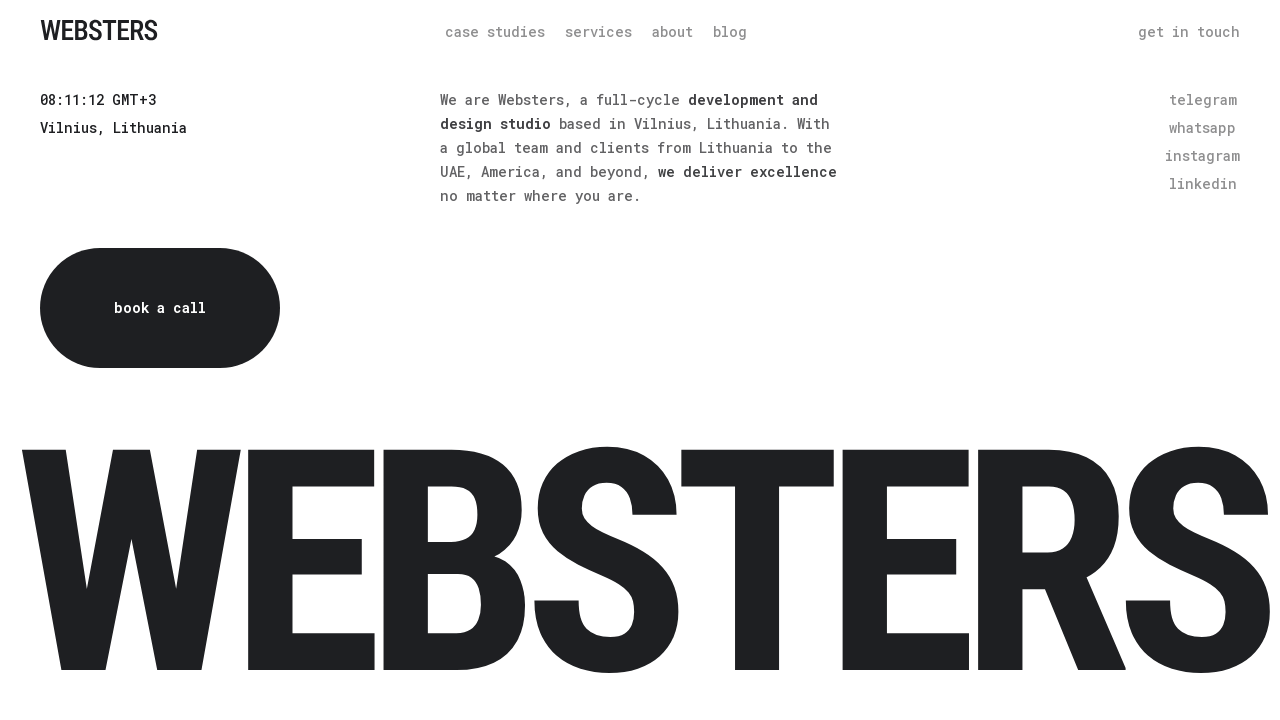

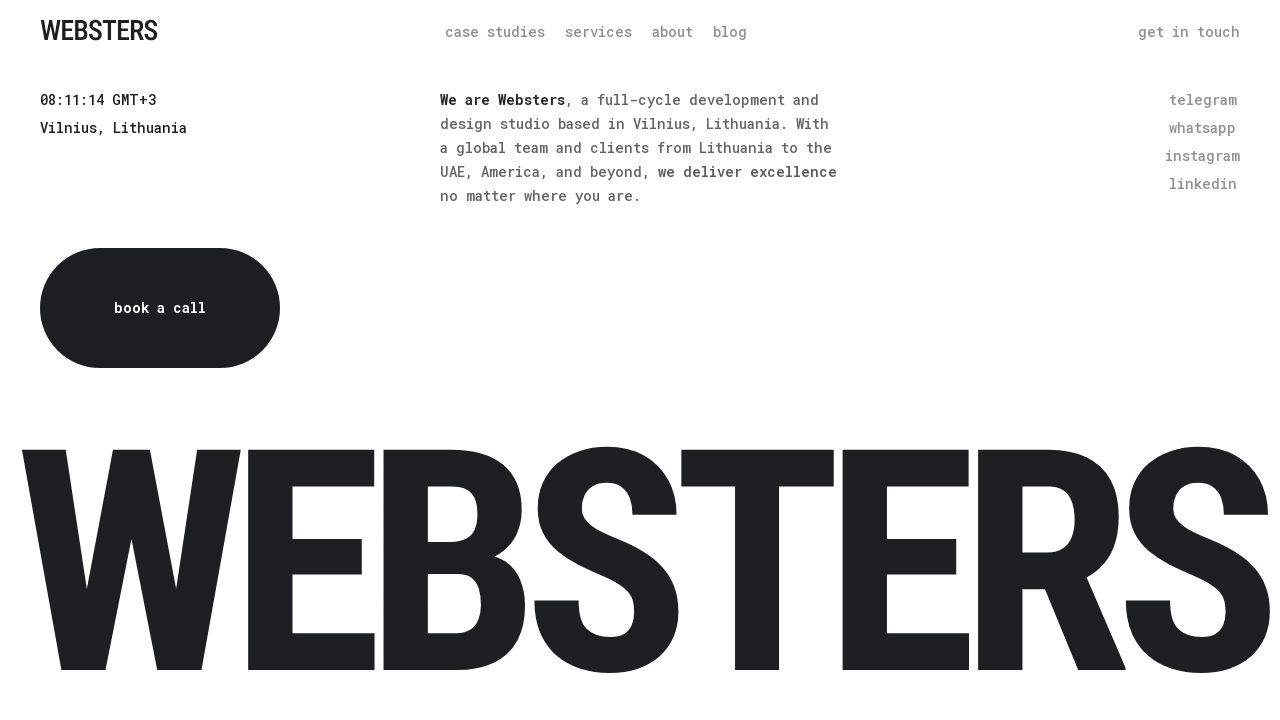